Search for a non-existent publisher and verify no books are displayed

Starting URL: https://demoqa.com/books

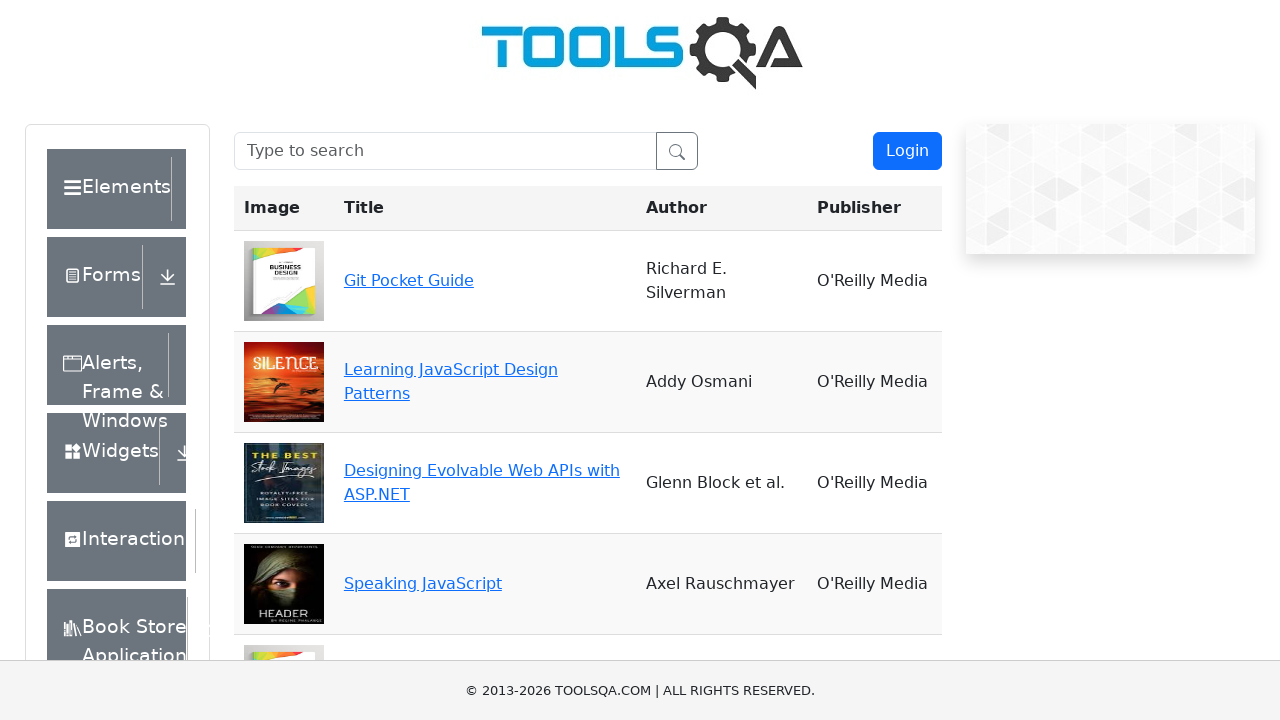

Filled search box with non-existent publisher name 'This Publisher Does Not Exist On This Website At All' on #searchBox
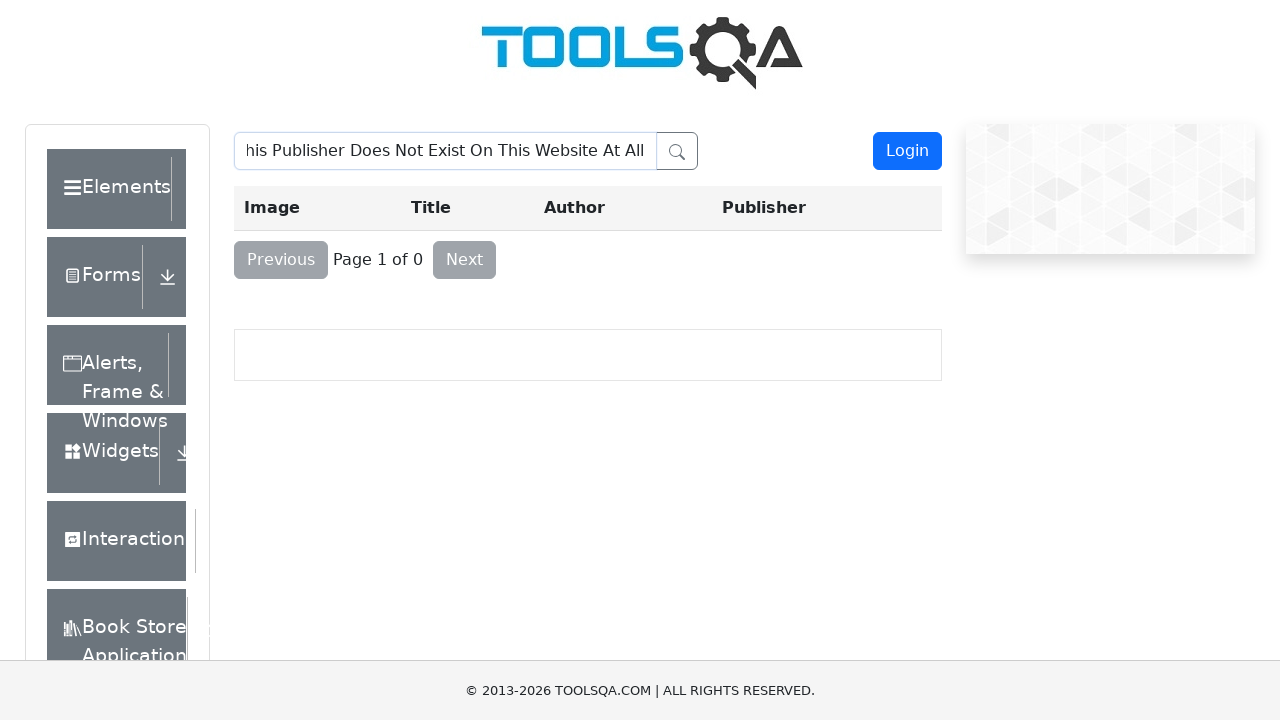

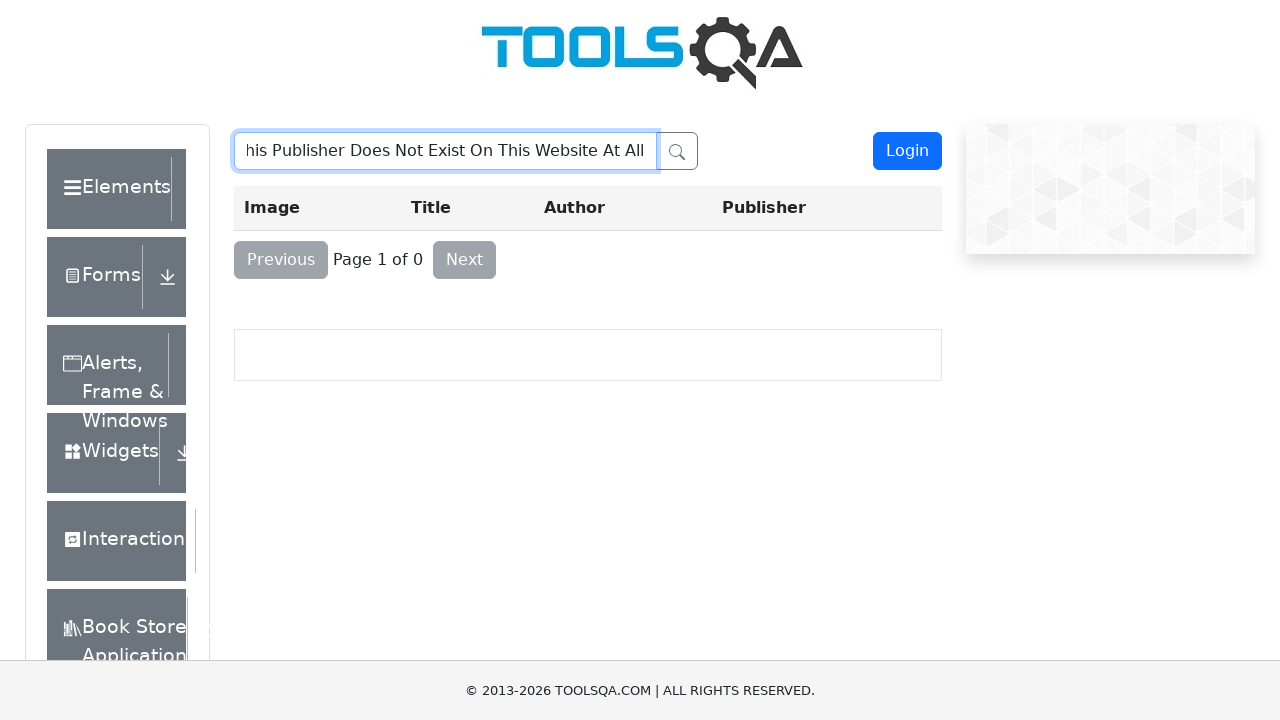